Tests clicking a dynamic link that opens in a new tab and verifying navigation

Starting URL: https://demoqa.com/links

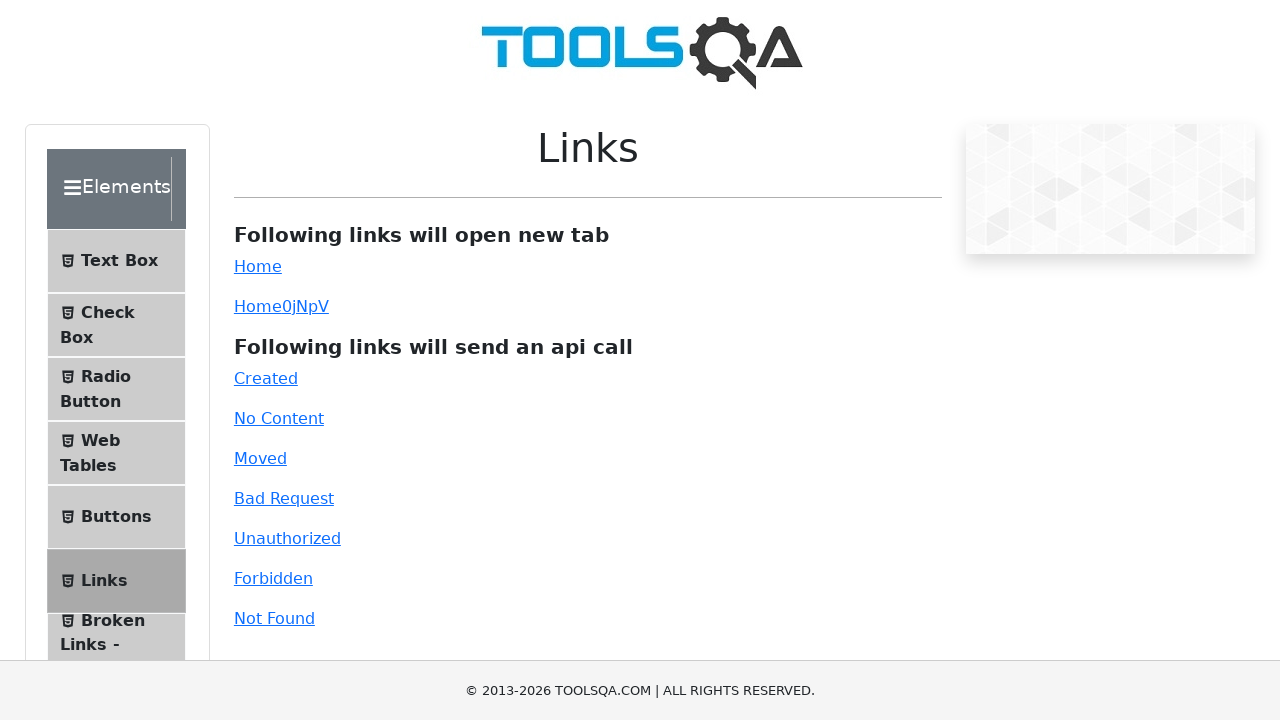

Clicked dynamic link that opens in new tab at (258, 306) on a#dynamicLink
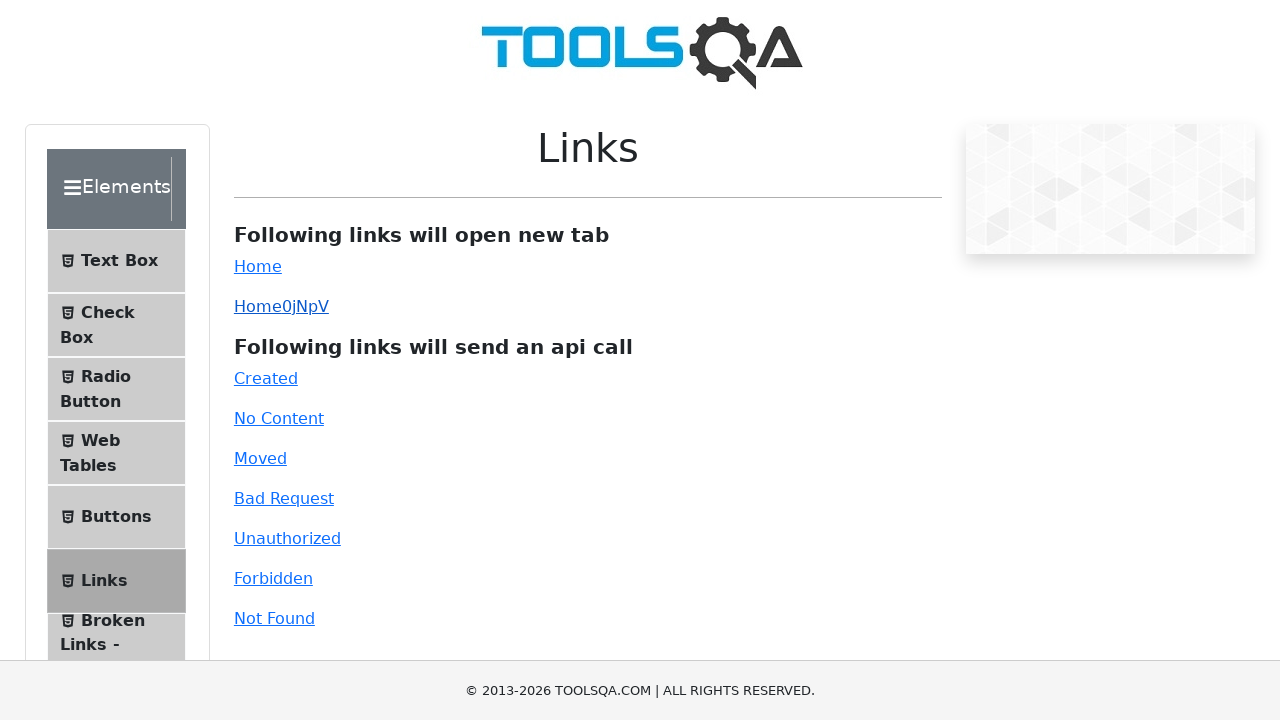

New page opened in separate tab
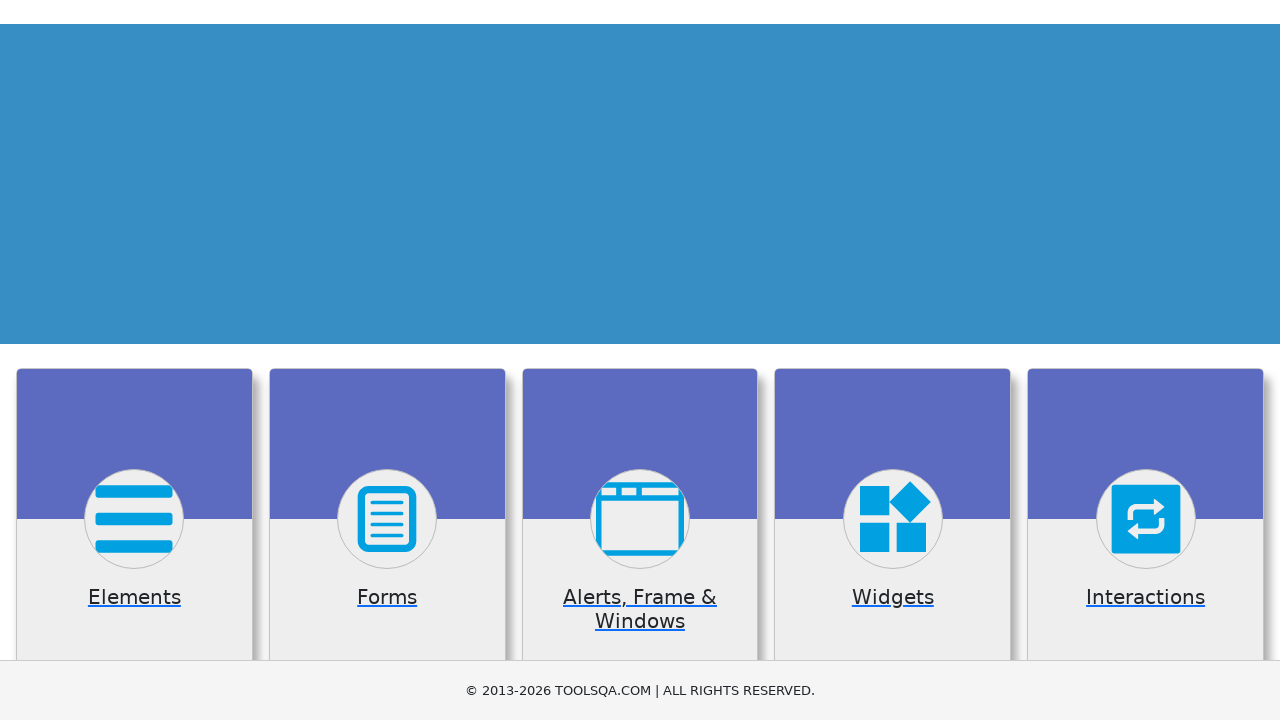

New page finished loading
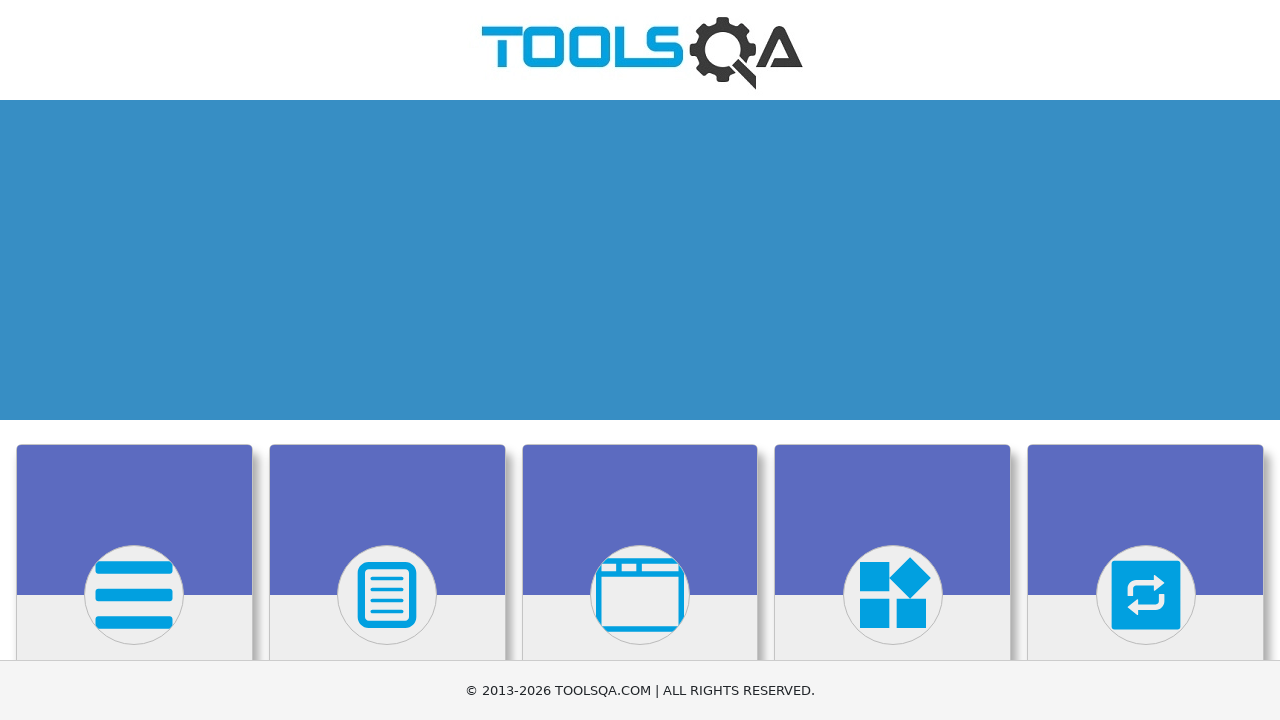

Closed the new tab
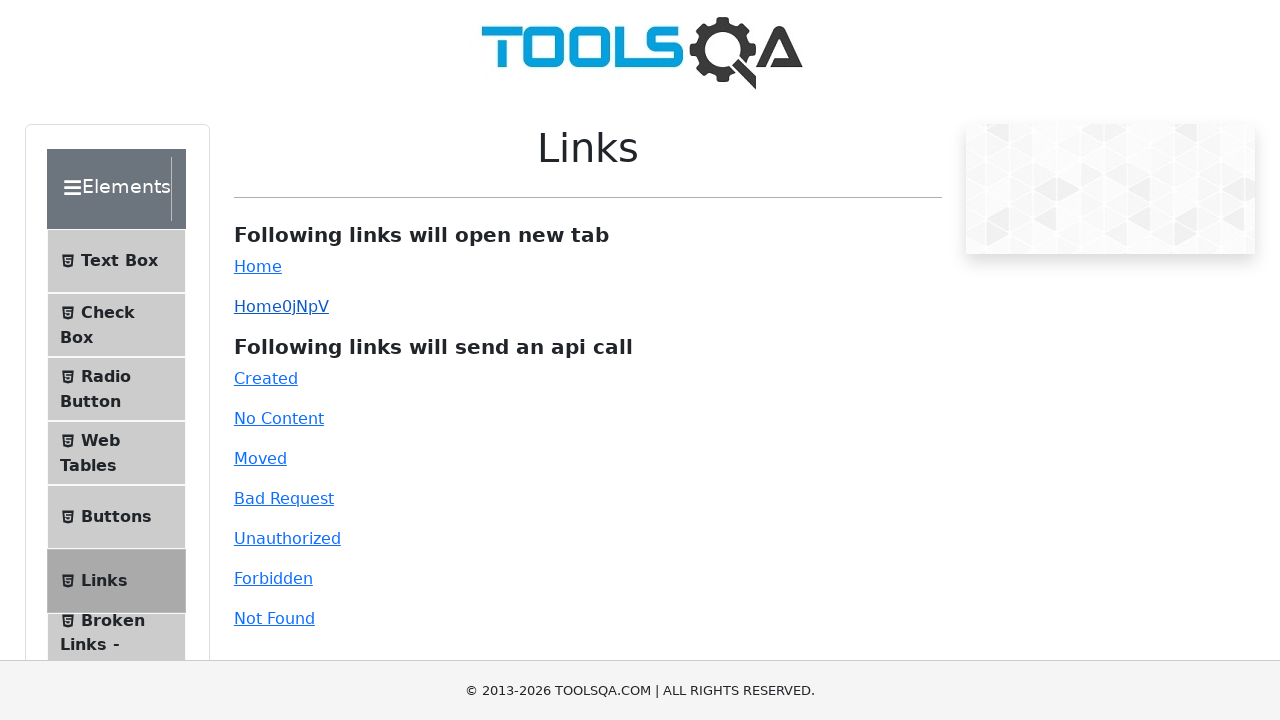

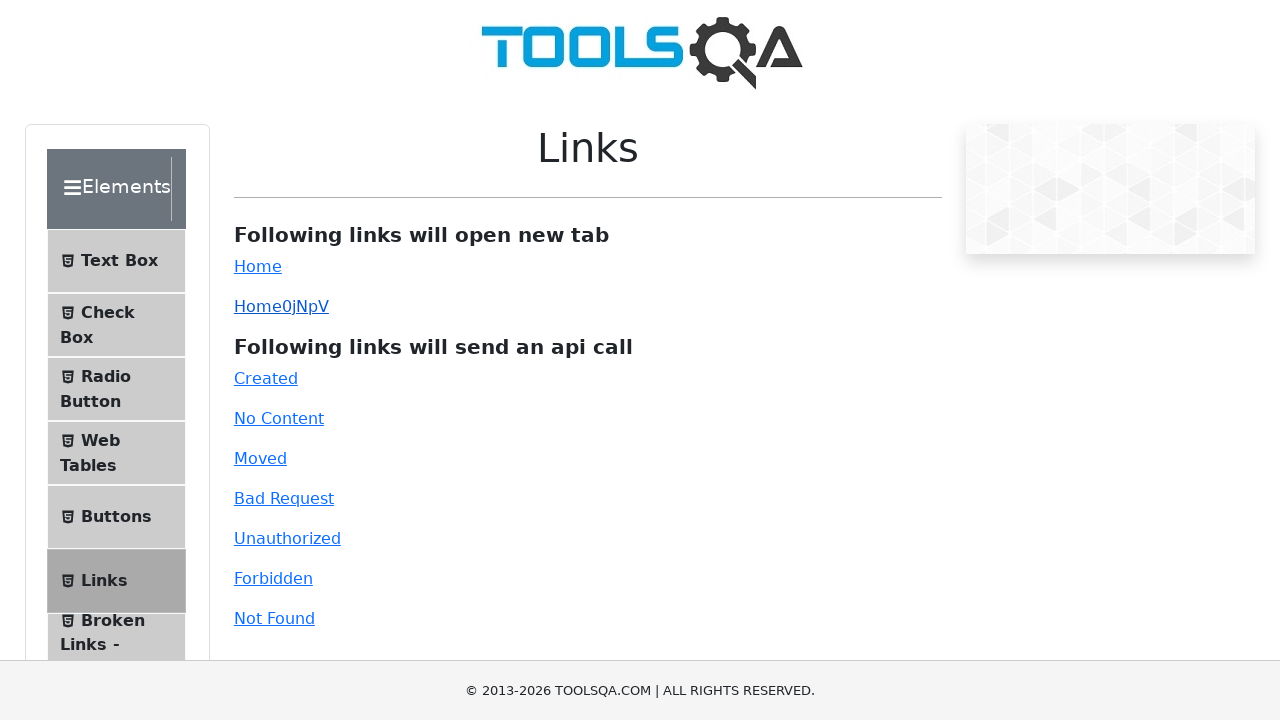